Tests that clicking the "Make Appointment" button redirects unauthenticated users to the login page

Starting URL: https://katalon-demo-cura.herokuapp.com/

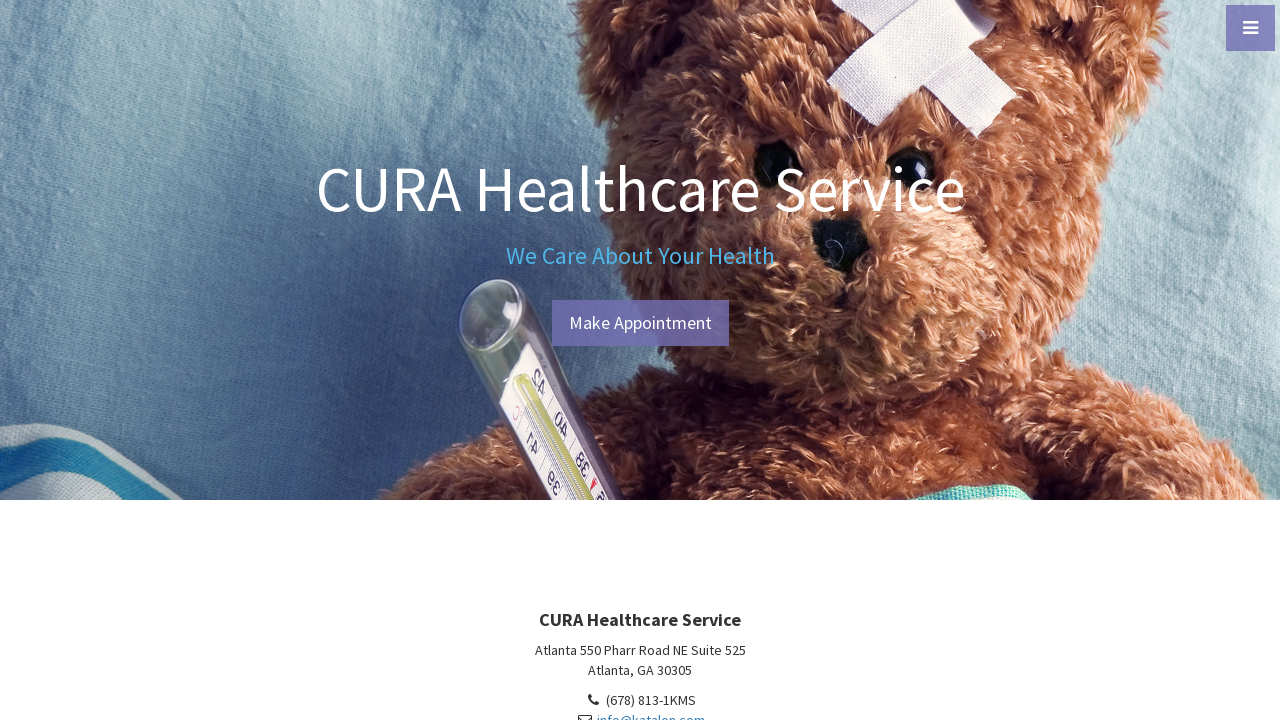

Clicked 'Make Appointment' button at (640, 323) on #btn-make-appointment
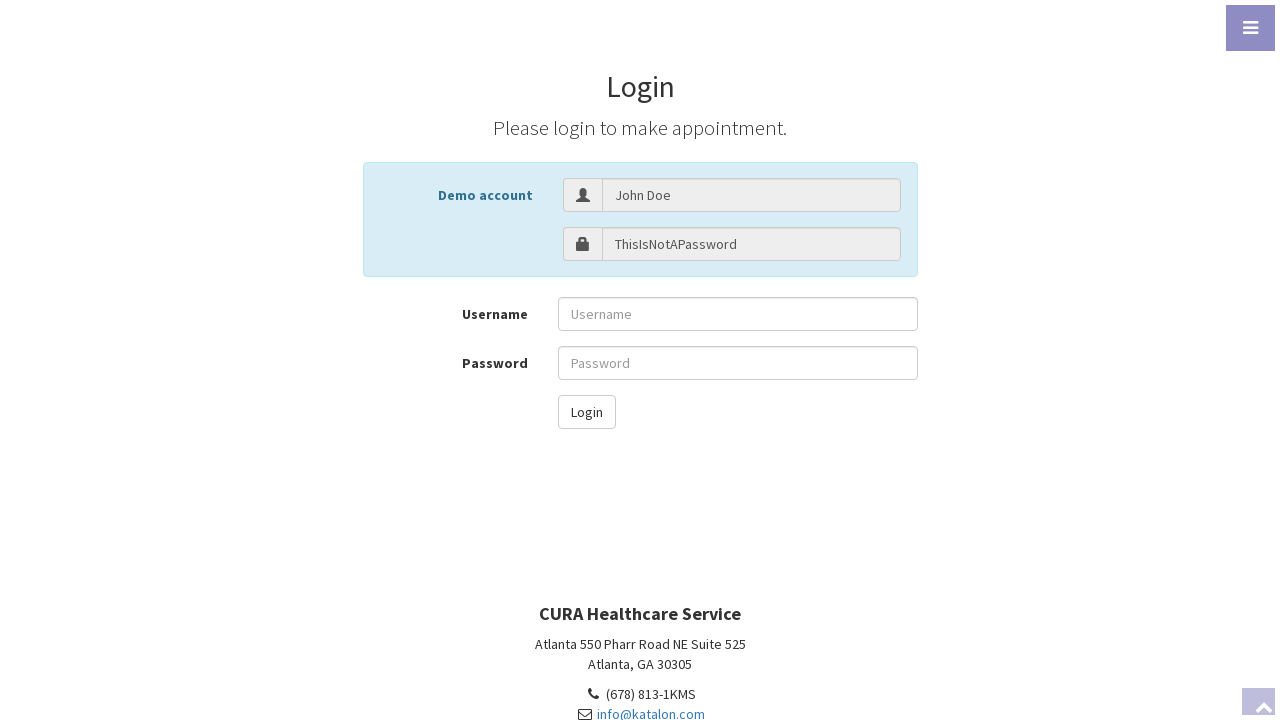

Redirected to login page after clicking Make Appointment button
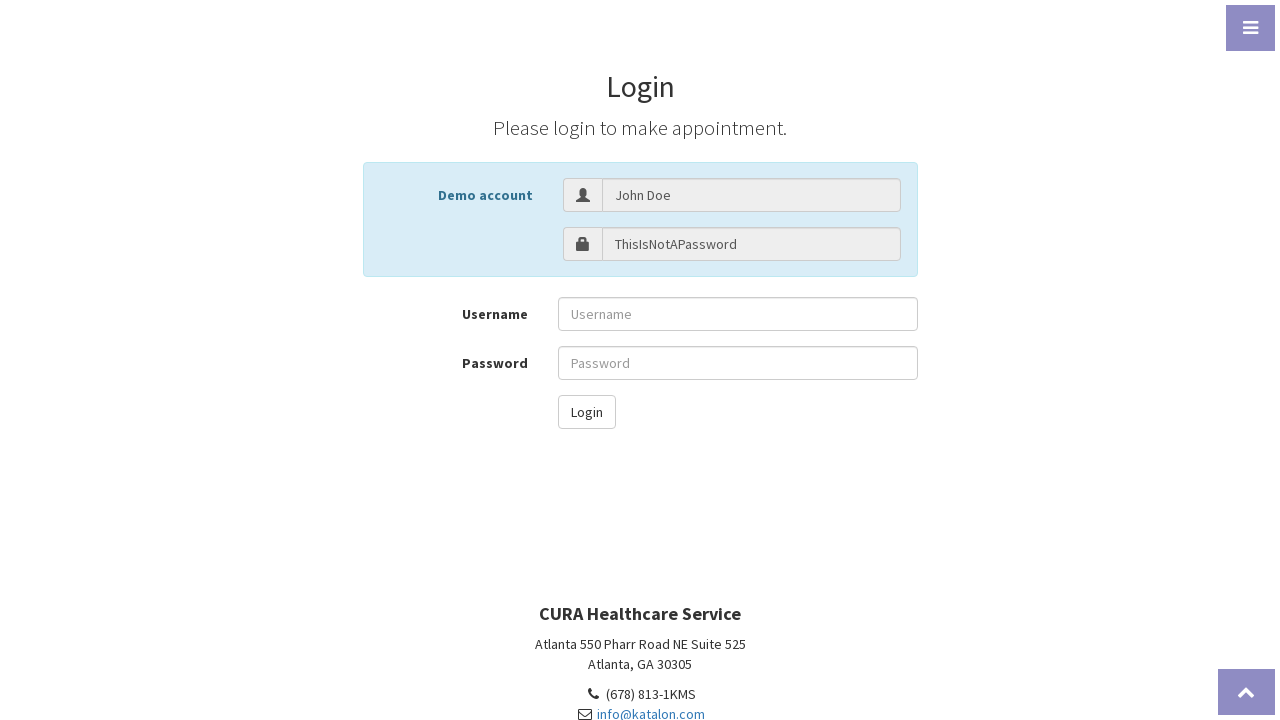

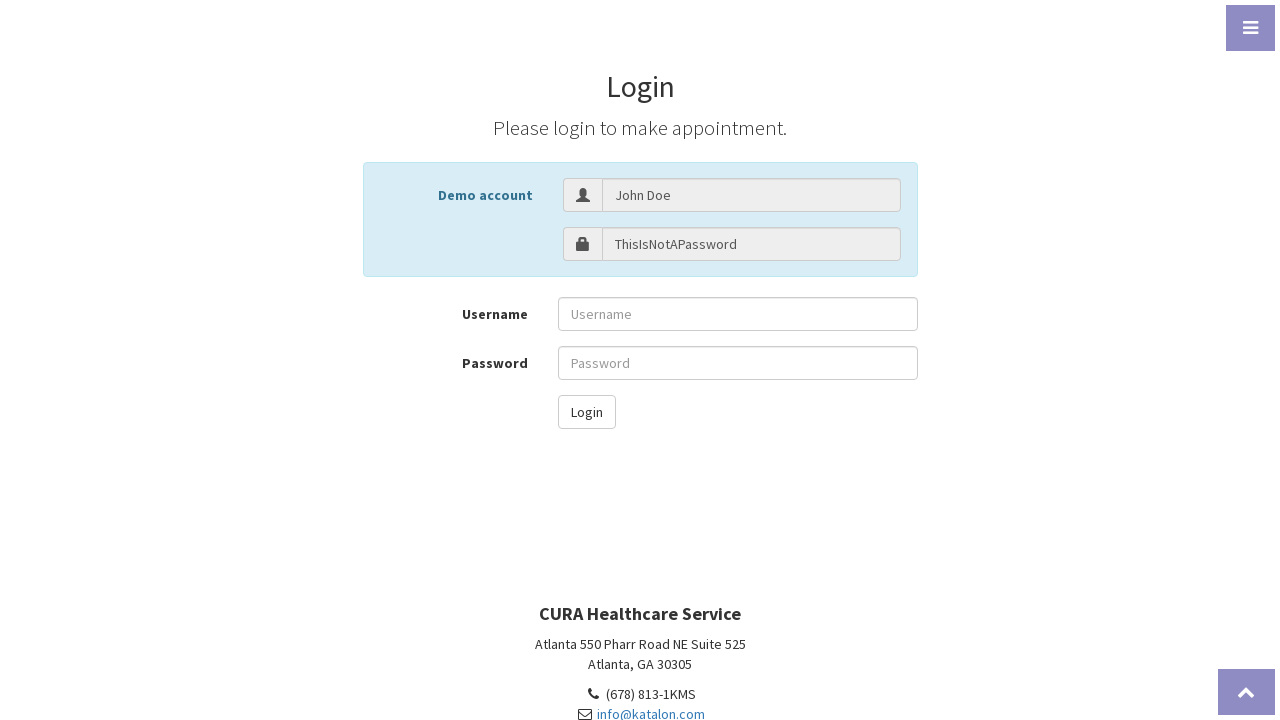